Tests form submission with username and email input validation

Starting URL: https://demoqa.com/text-box

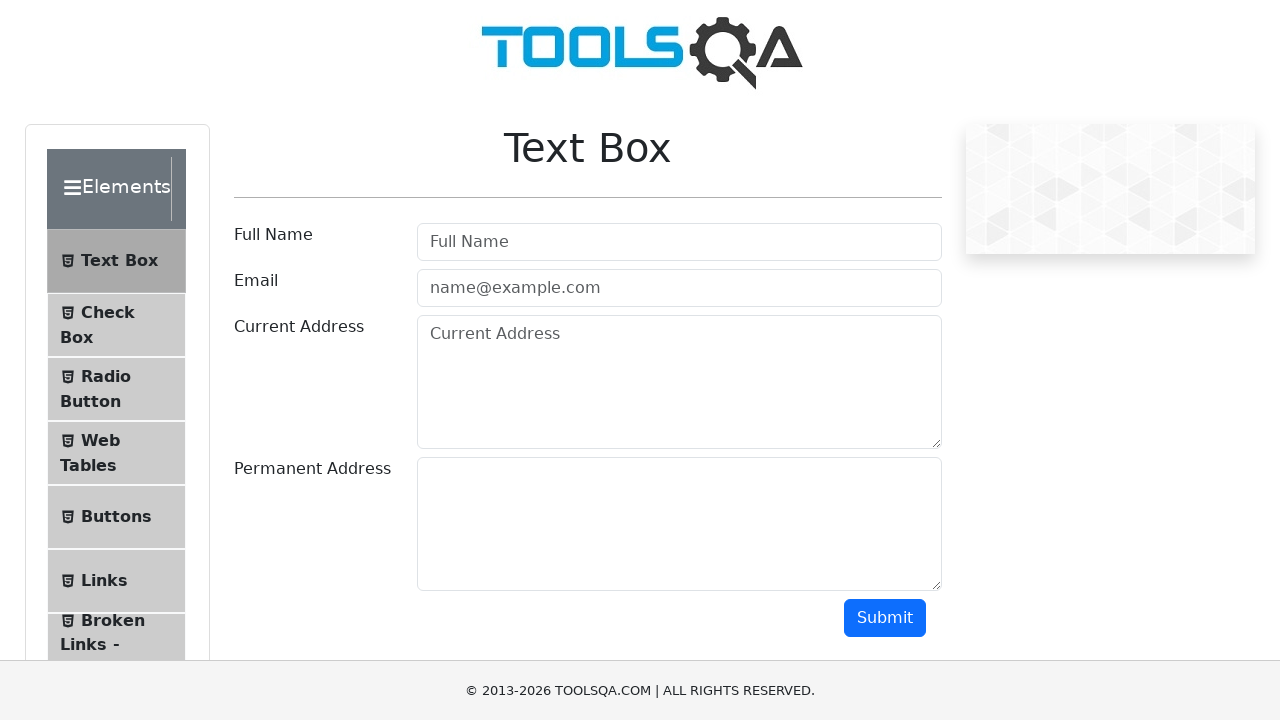

Filled username field with 'Germán' on #userName
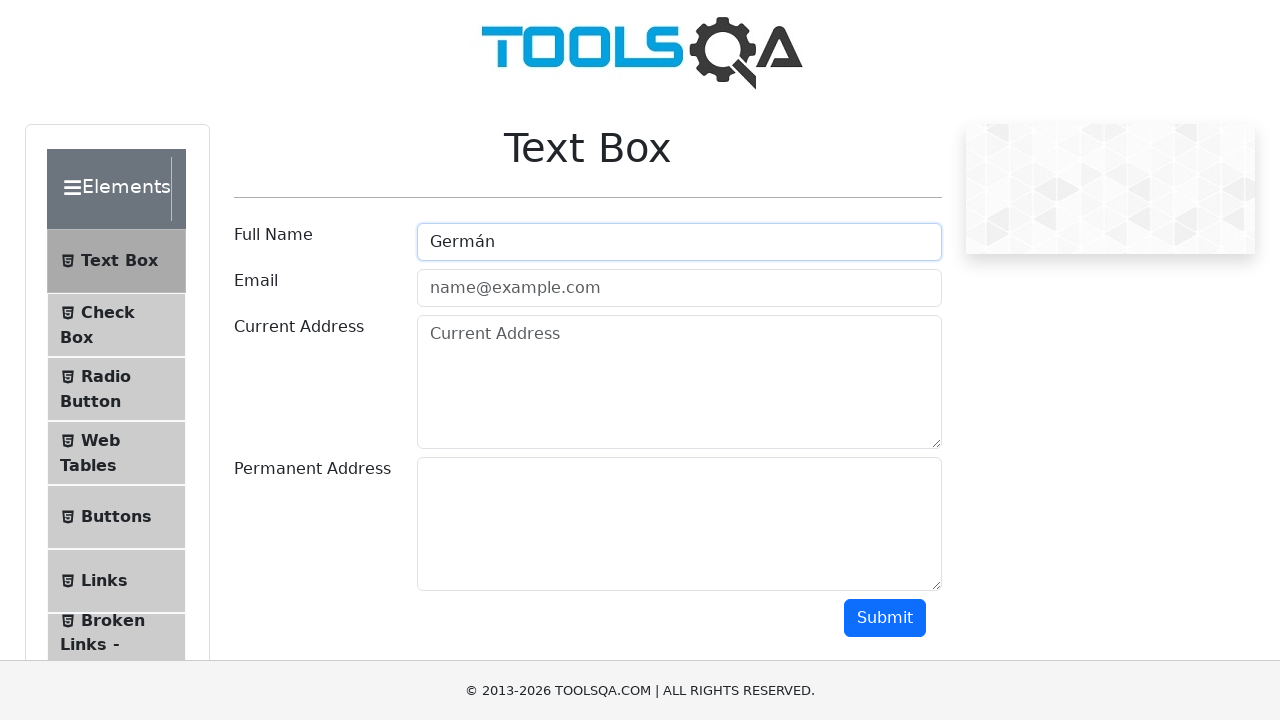

Filled email field with 'german@gmail.com' on #userEmail
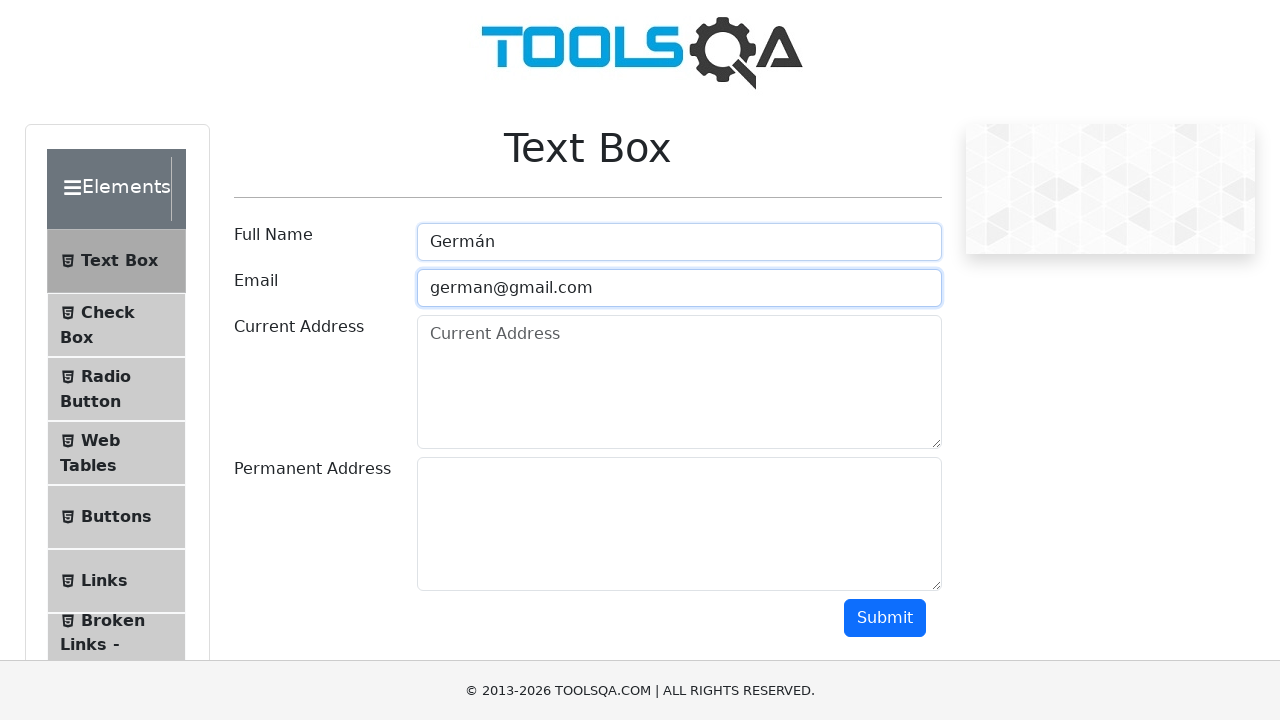

Clicked submit button to submit form at (885, 618) on #submit
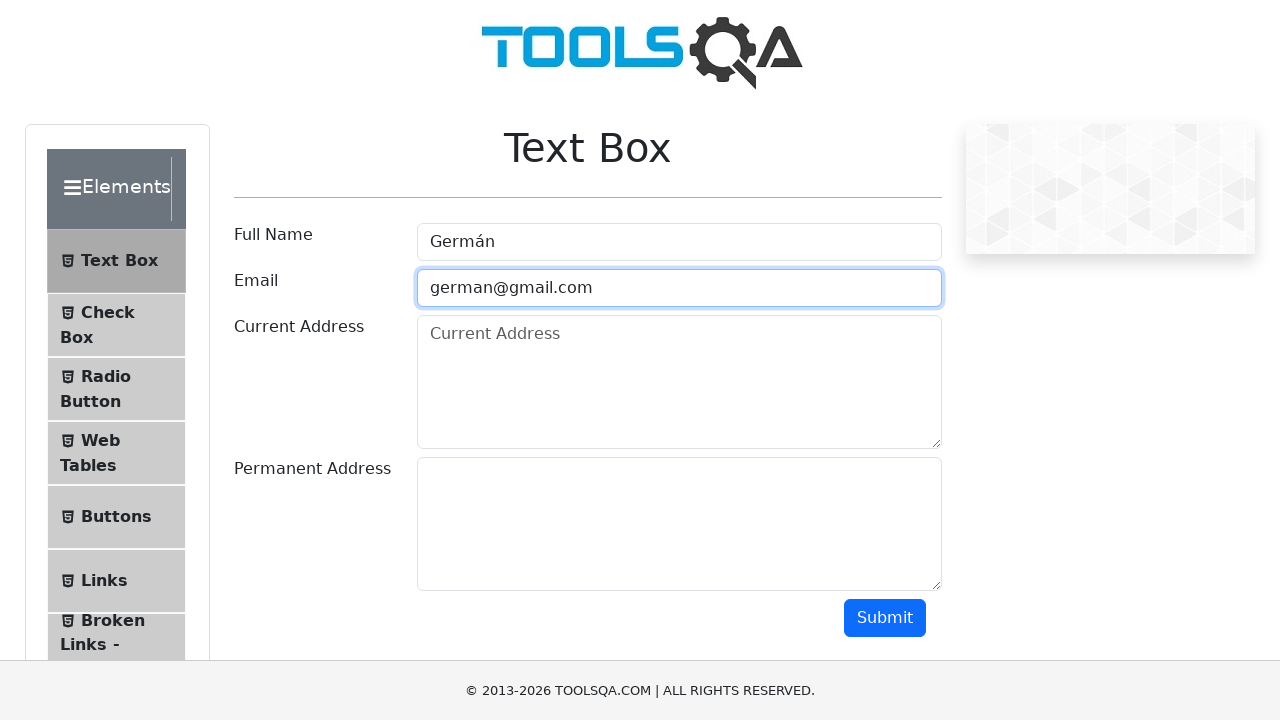

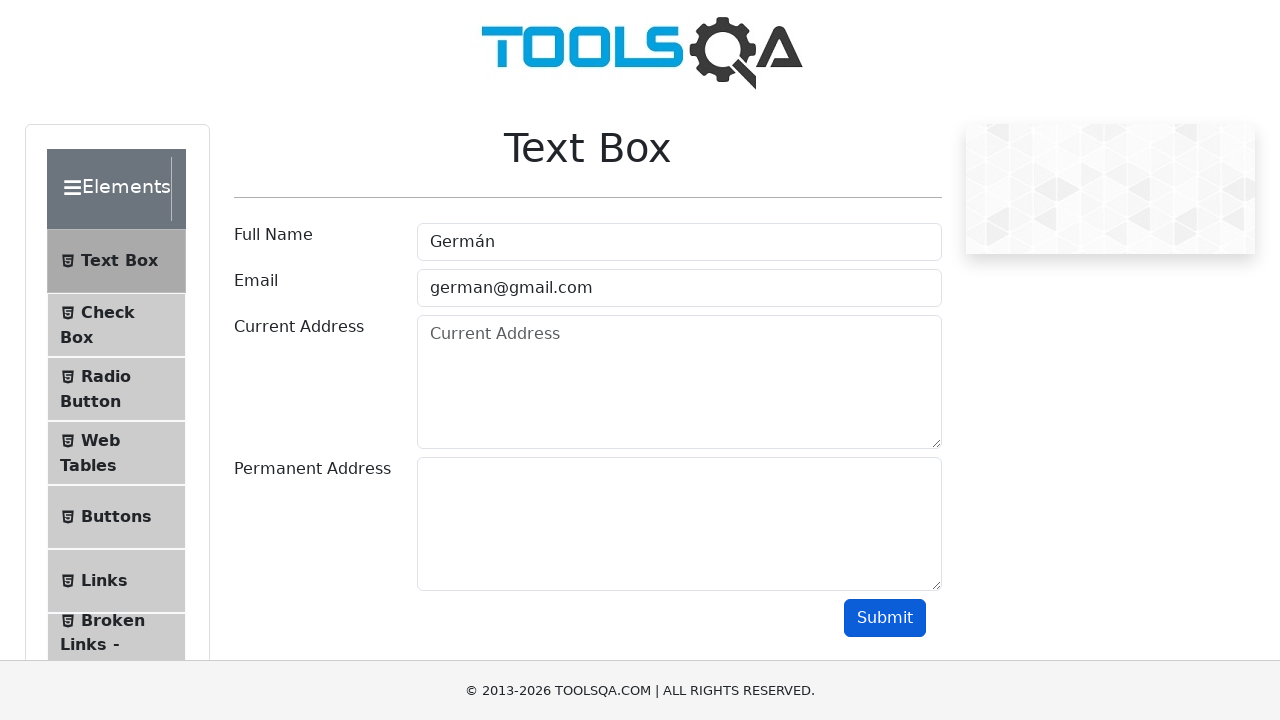